Tests a simple form demo by navigating through the practice site, clicking on "Start Practising" button, then selecting "Simple Form Demo", filling a text input field, and clicking a "Show Message" button.

Starting URL: http://syntaxprojects.com/index.php

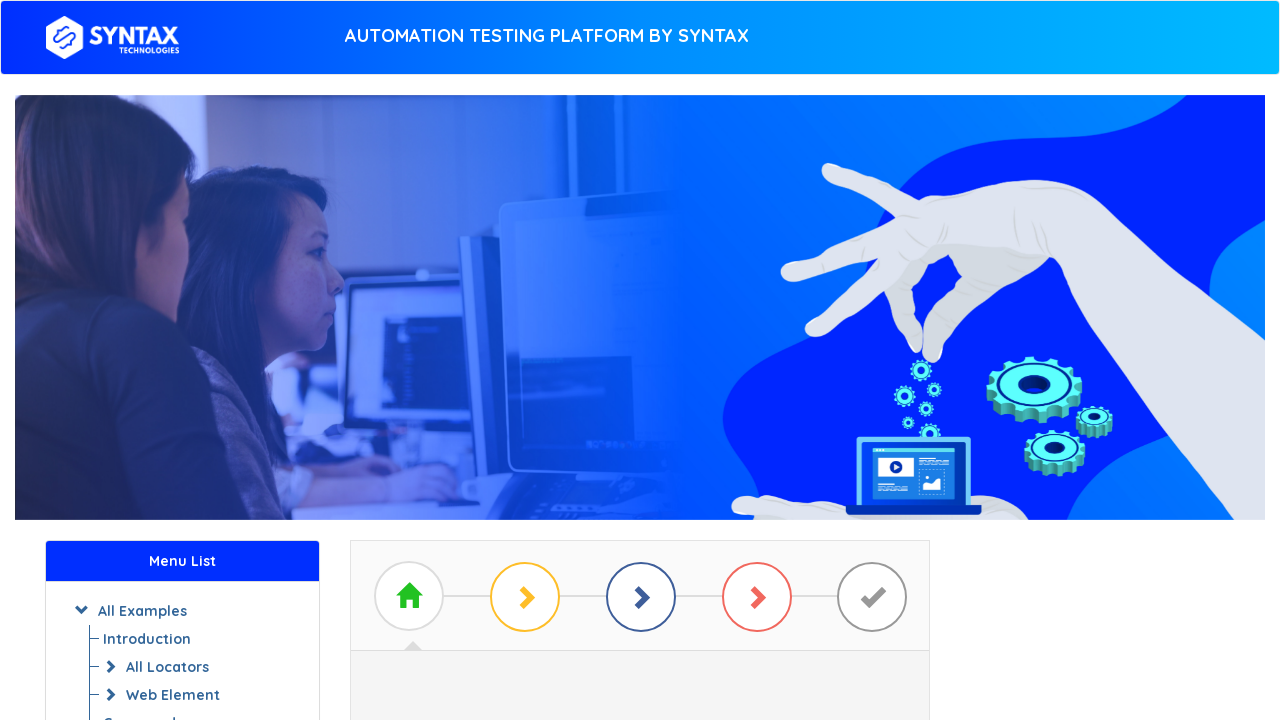

Clicked 'Start Practising' button at (640, 372) on a#btn_basic_example
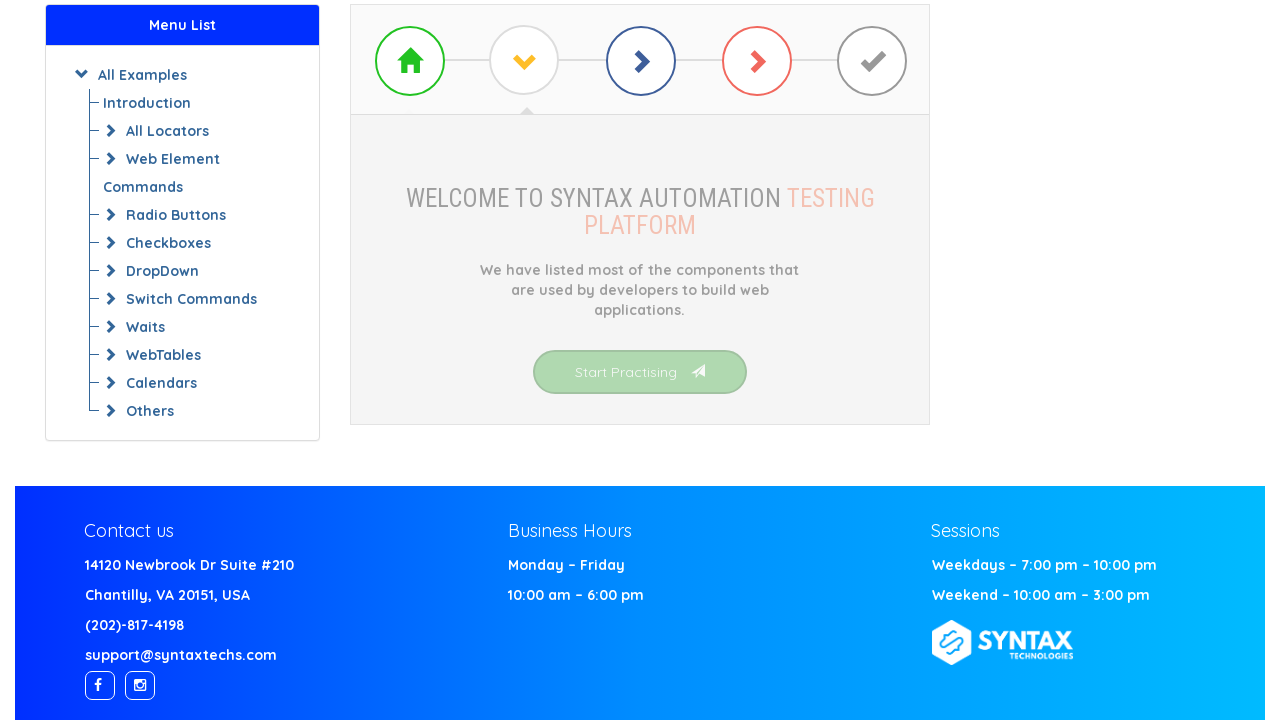

Waited for 'Check Box Demo' link to become visible
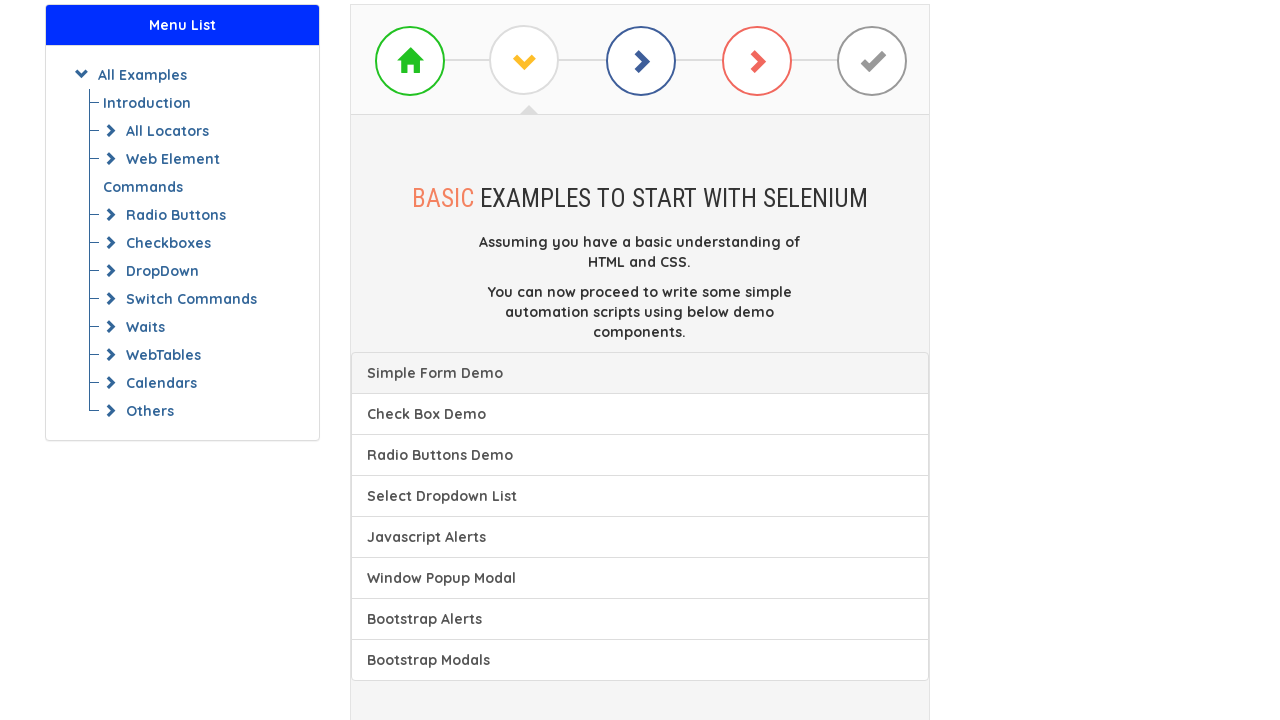

Clicked on 'Simple Form Demo' link at (640, 373) on xpath=//a[text()='Check Box Demo']/preceding-sibling::a
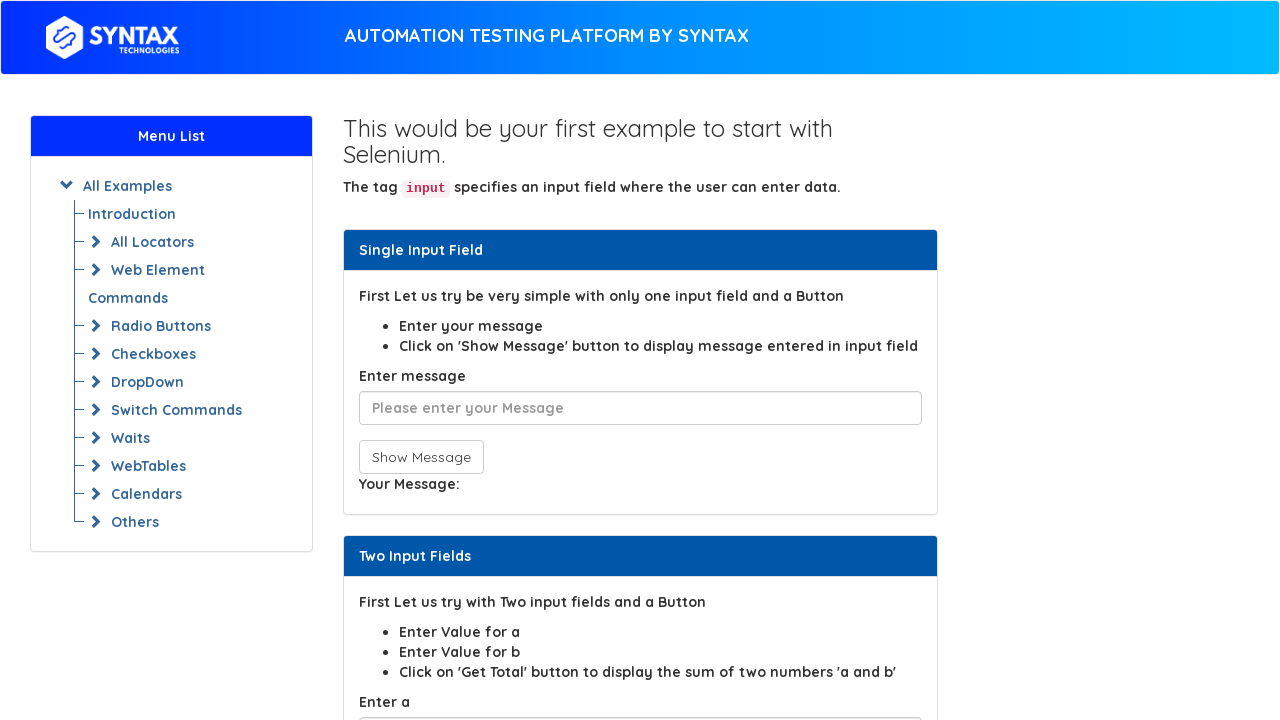

Waited for text input field to become visible
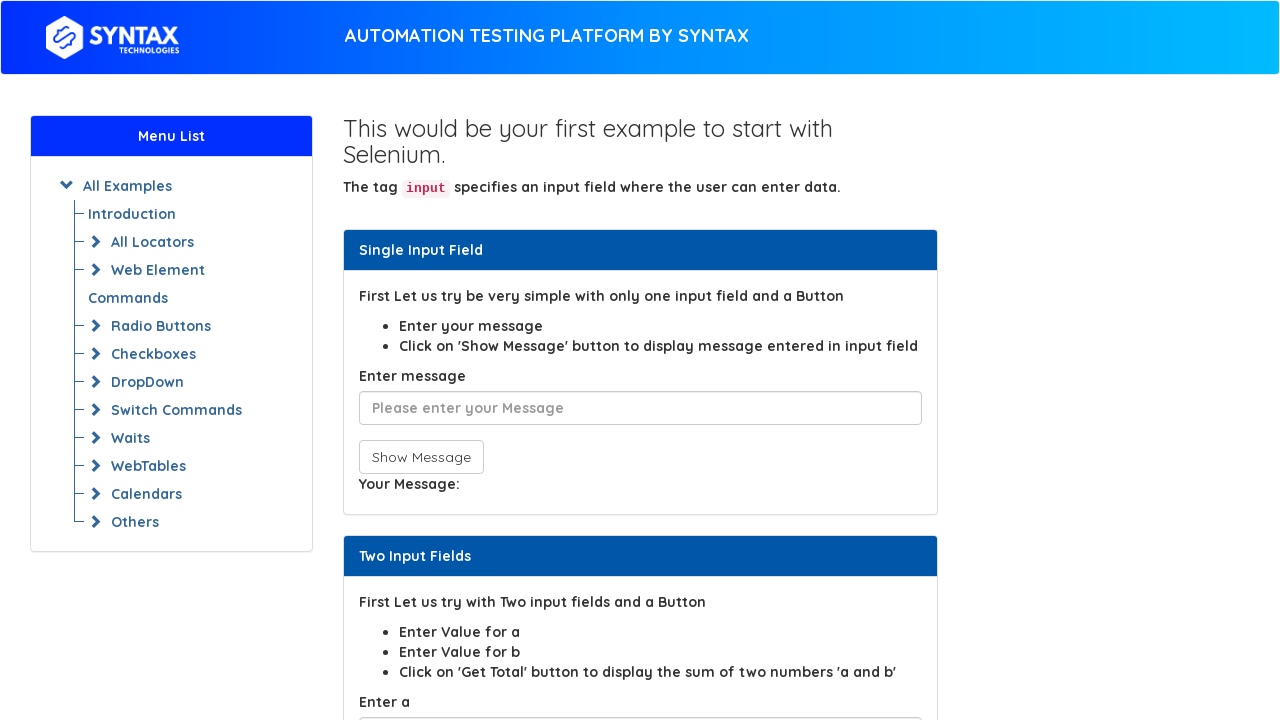

Filled text input field with 'Test automation message' on input[placeholder^='Please']
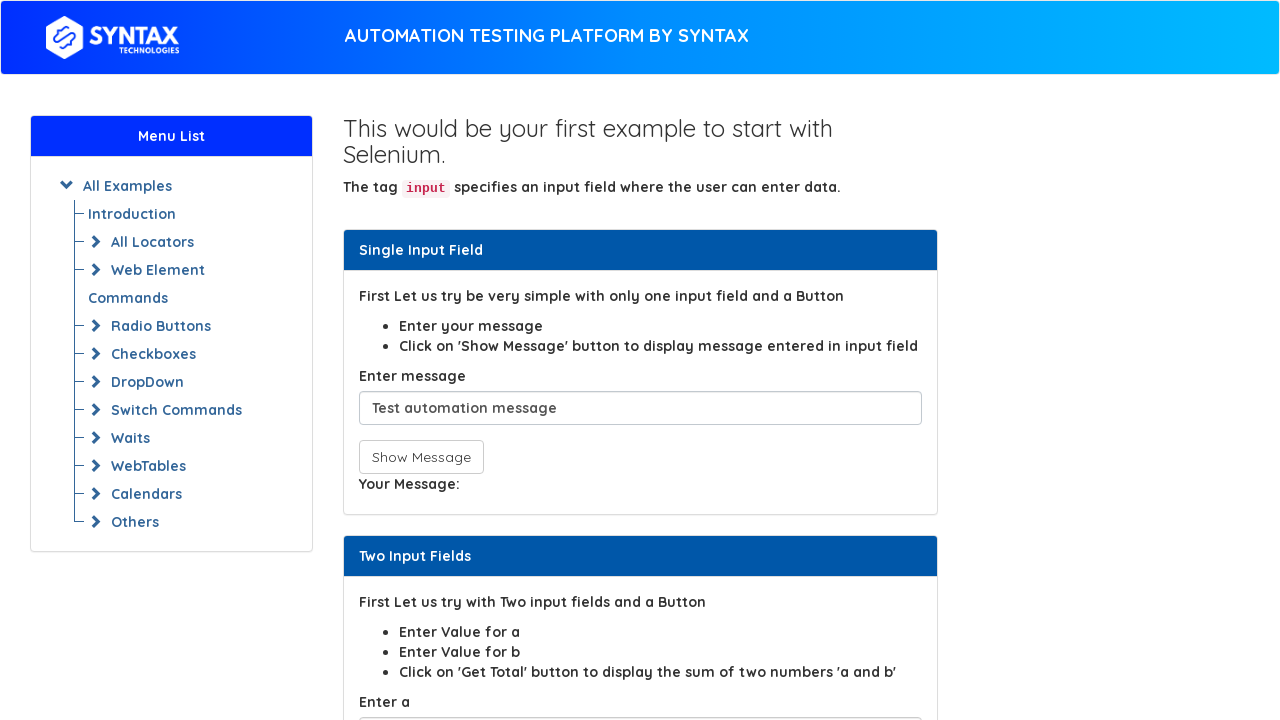

Clicked 'Show Message' button at (421, 457) on button[onclick*='show']
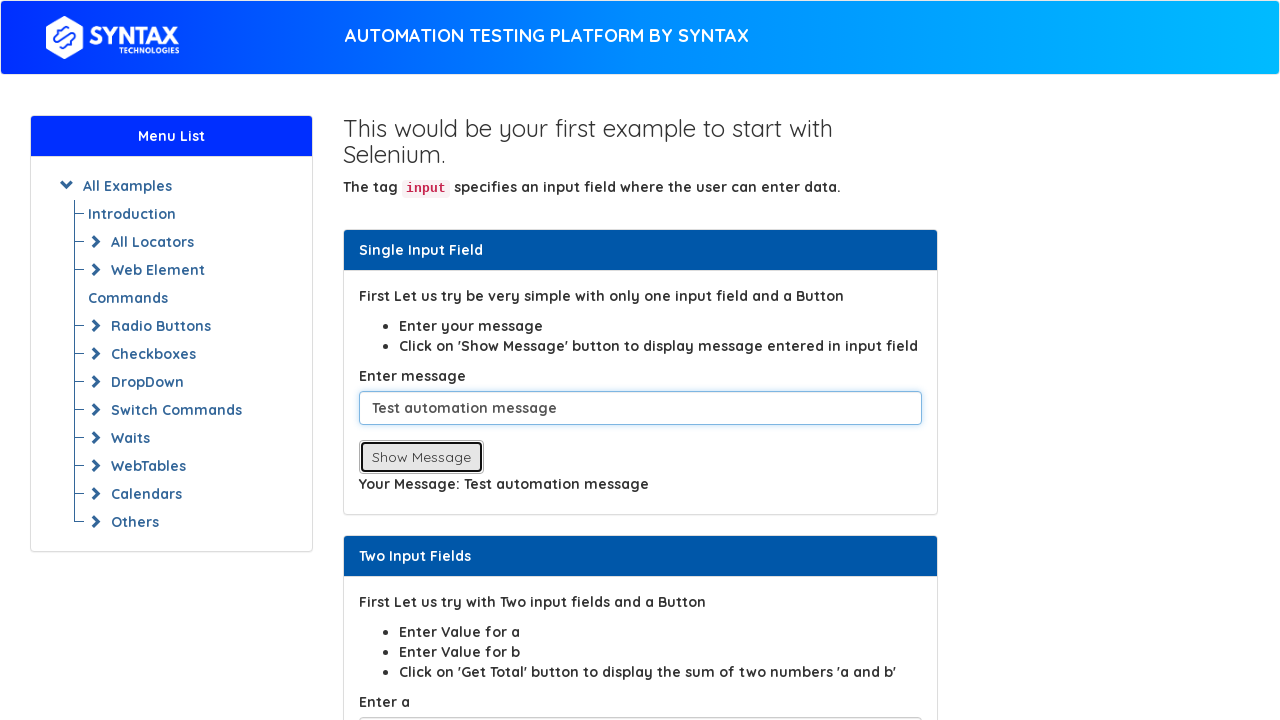

Waited for message to be displayed
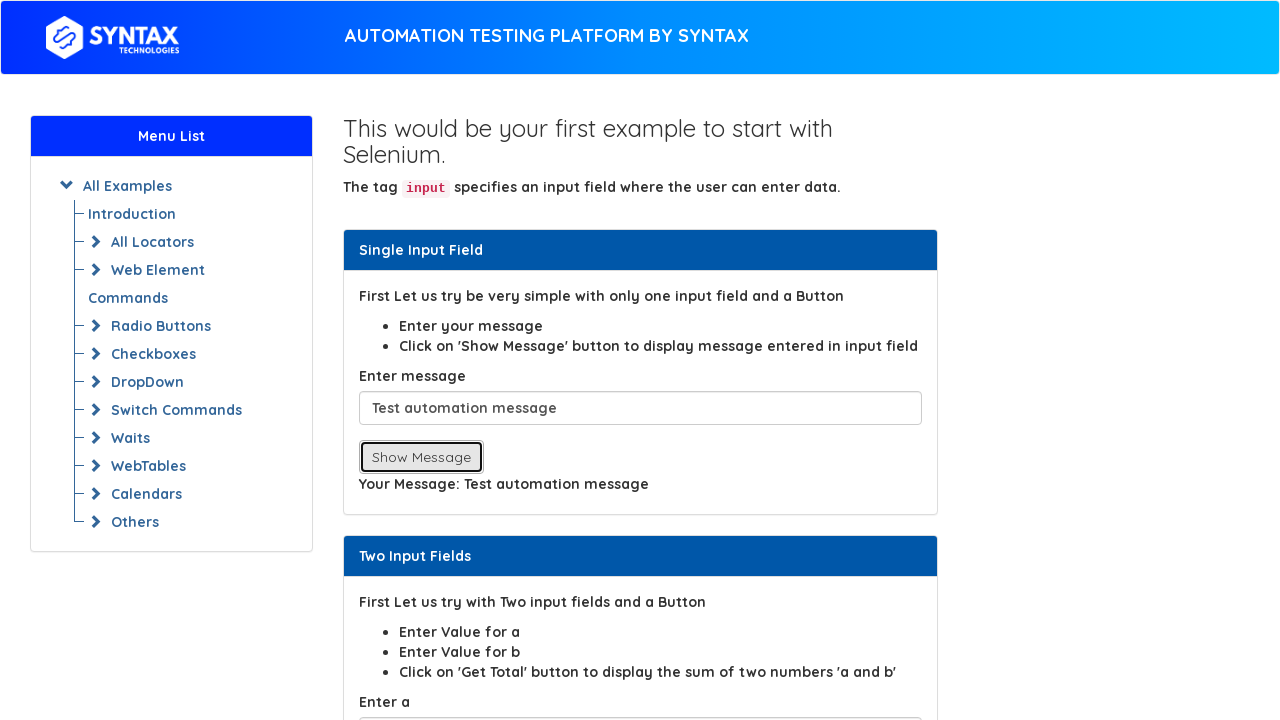

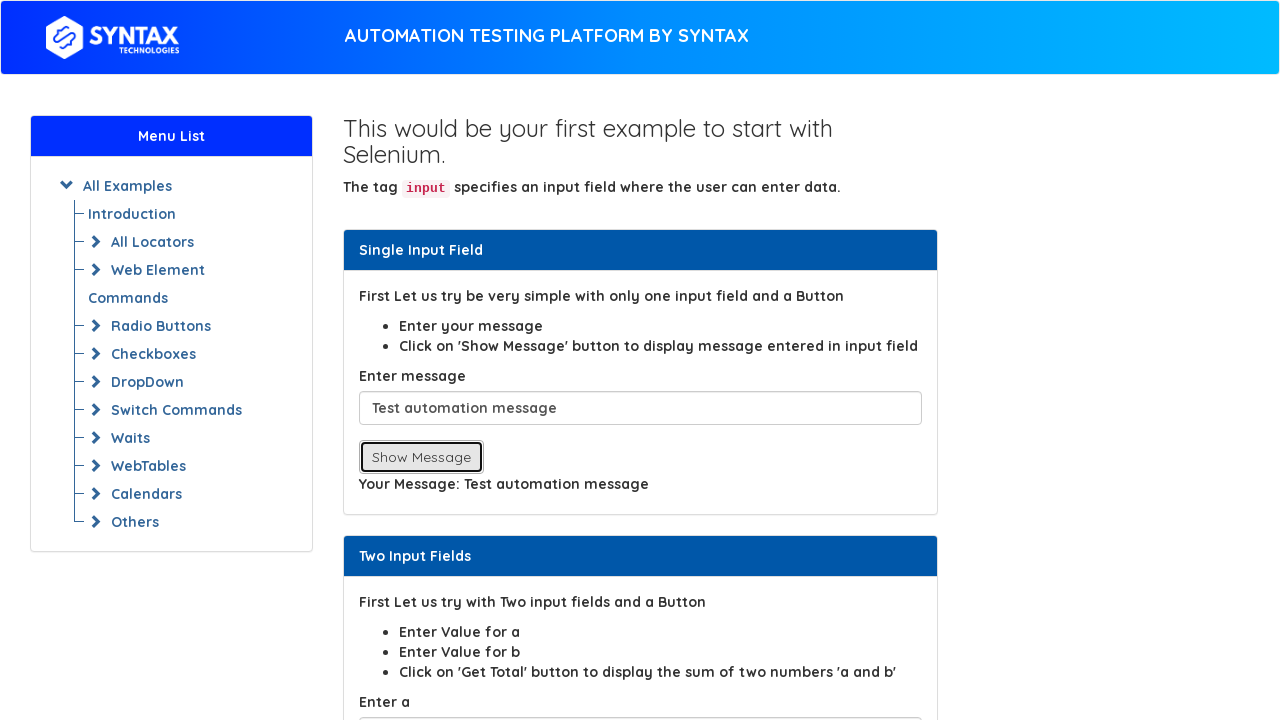